Tests opting out of A/B tests by adding an Optimizely opt-out cookie before visiting the A/B test page, then navigating to verify the cookie prevents A/B test participation.

Starting URL: http://the-internet.herokuapp.com

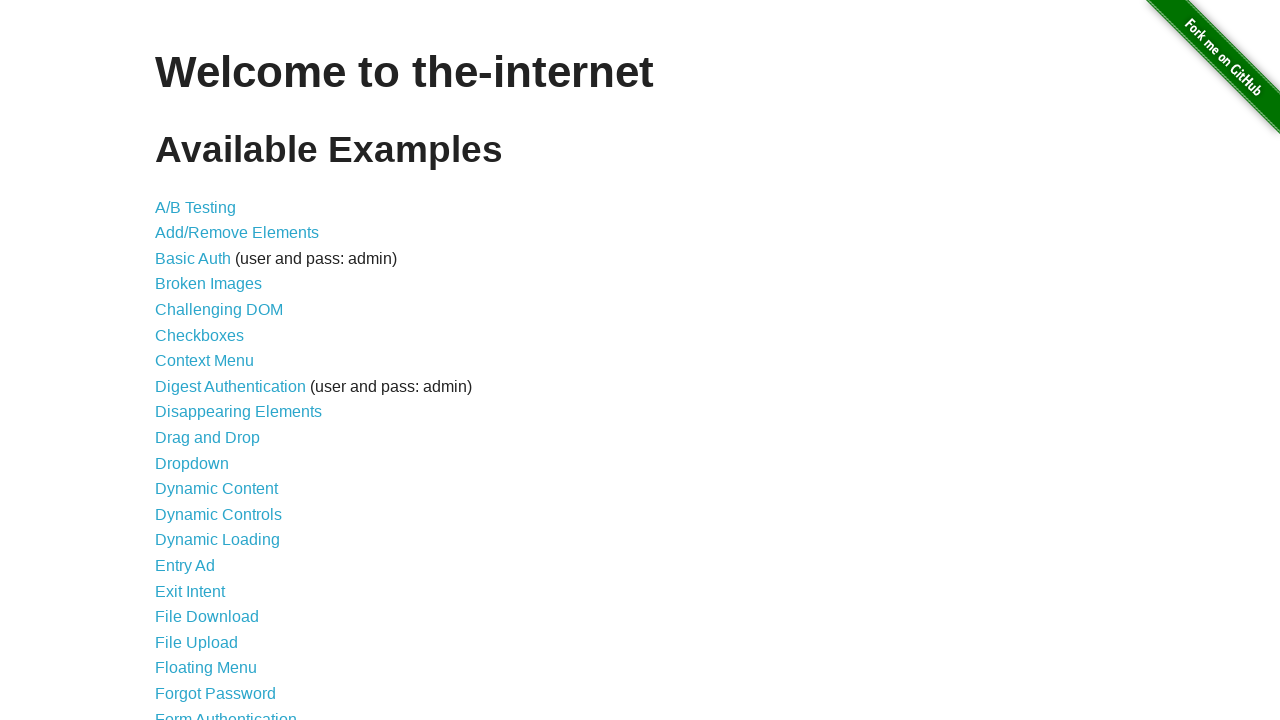

Added Optimizely opt-out cookie to the context
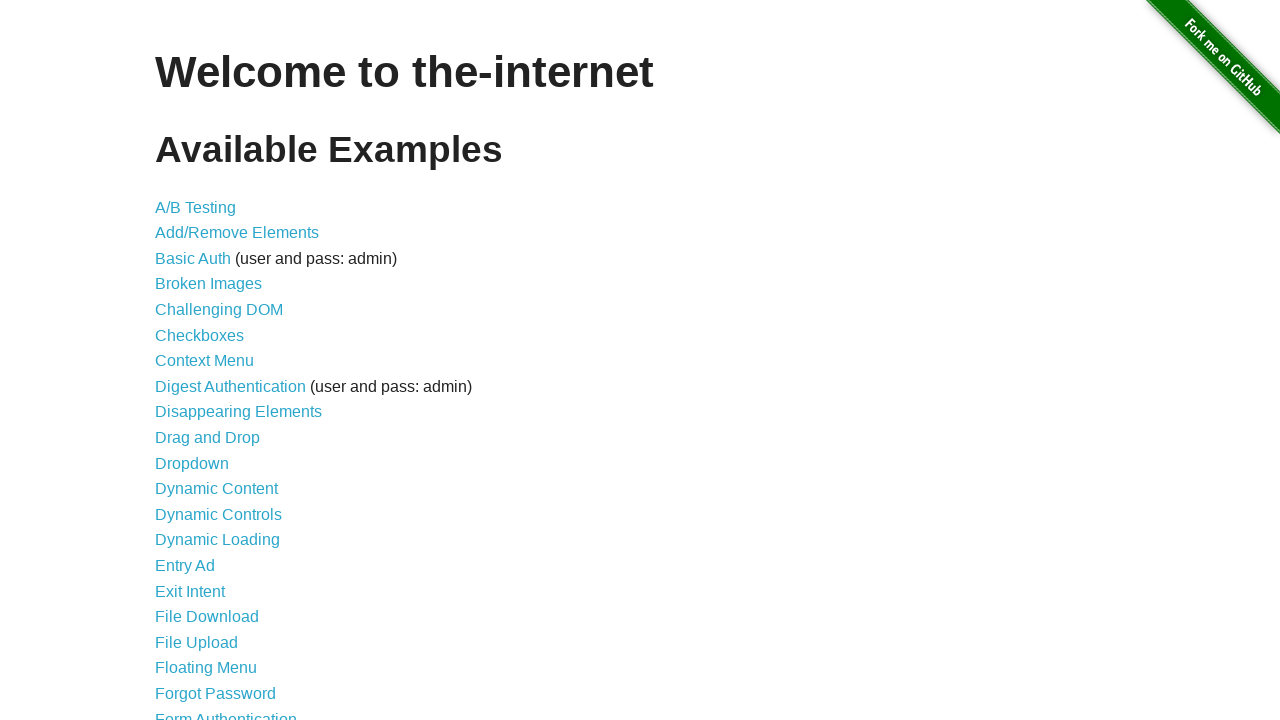

Navigated to A/B test page at /abtest
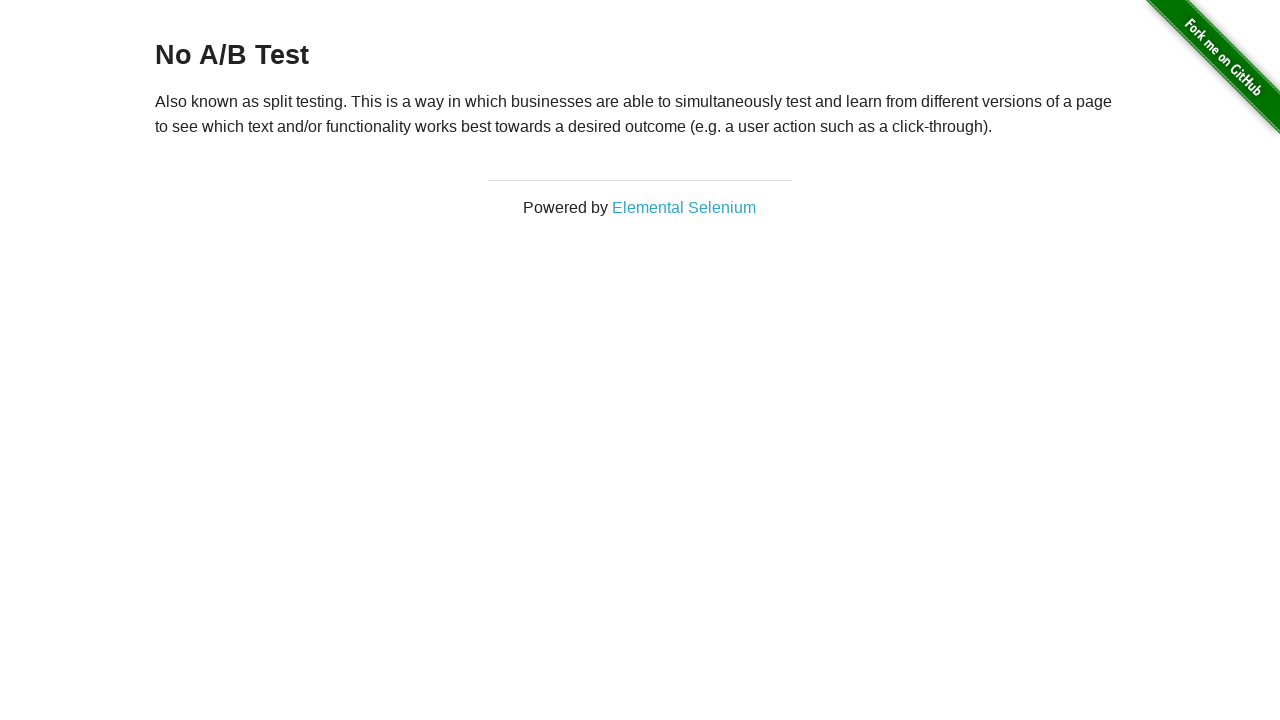

Retrieved heading text from A/B test page
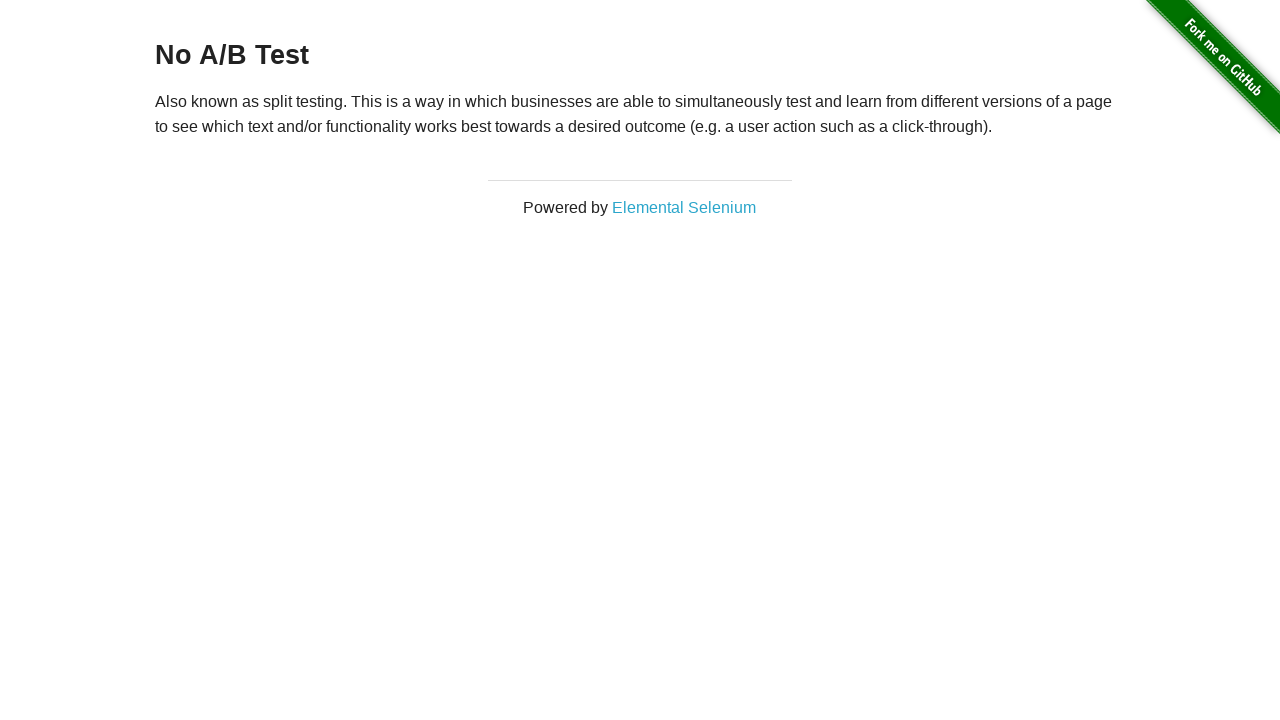

Verified that heading starts with 'No A/B Test' - opt-out cookie is working
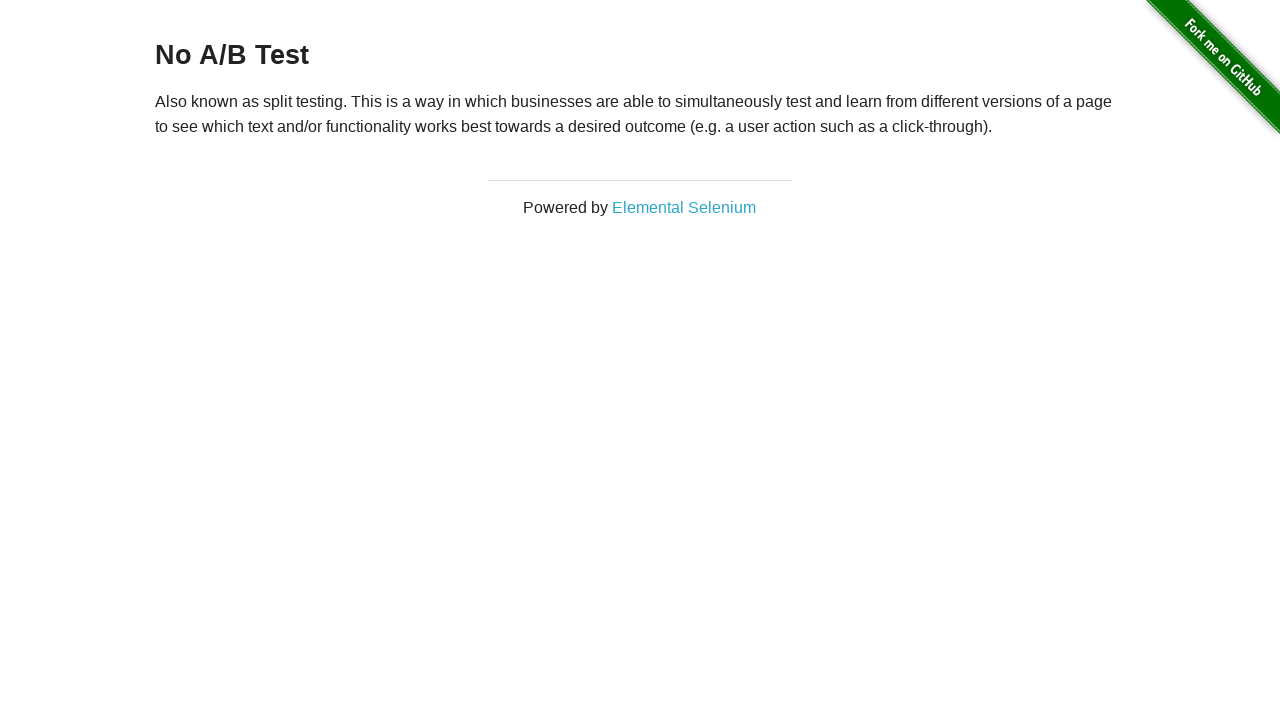

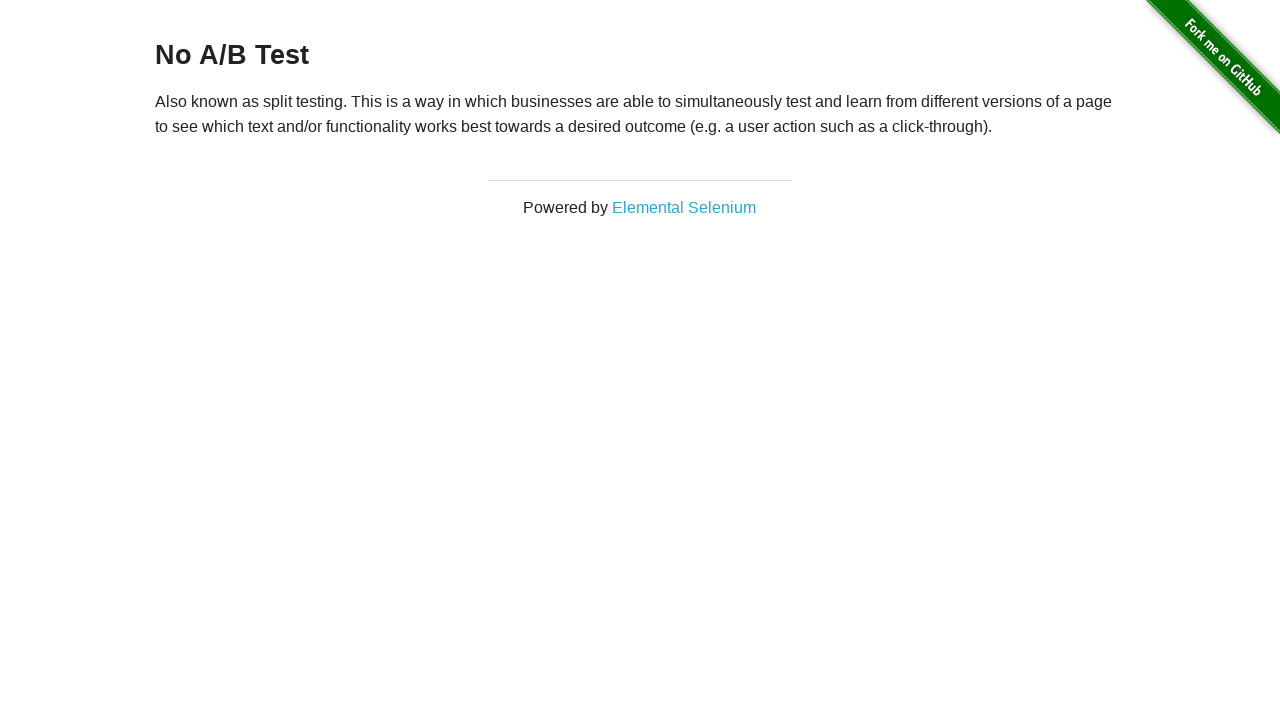